Tests the progress bar functionality by clicking Start, waiting for Reset button to appear, clicking Reset, and verifying the Start button is displayed again.

Starting URL: https://demoqa.com/progress-bar

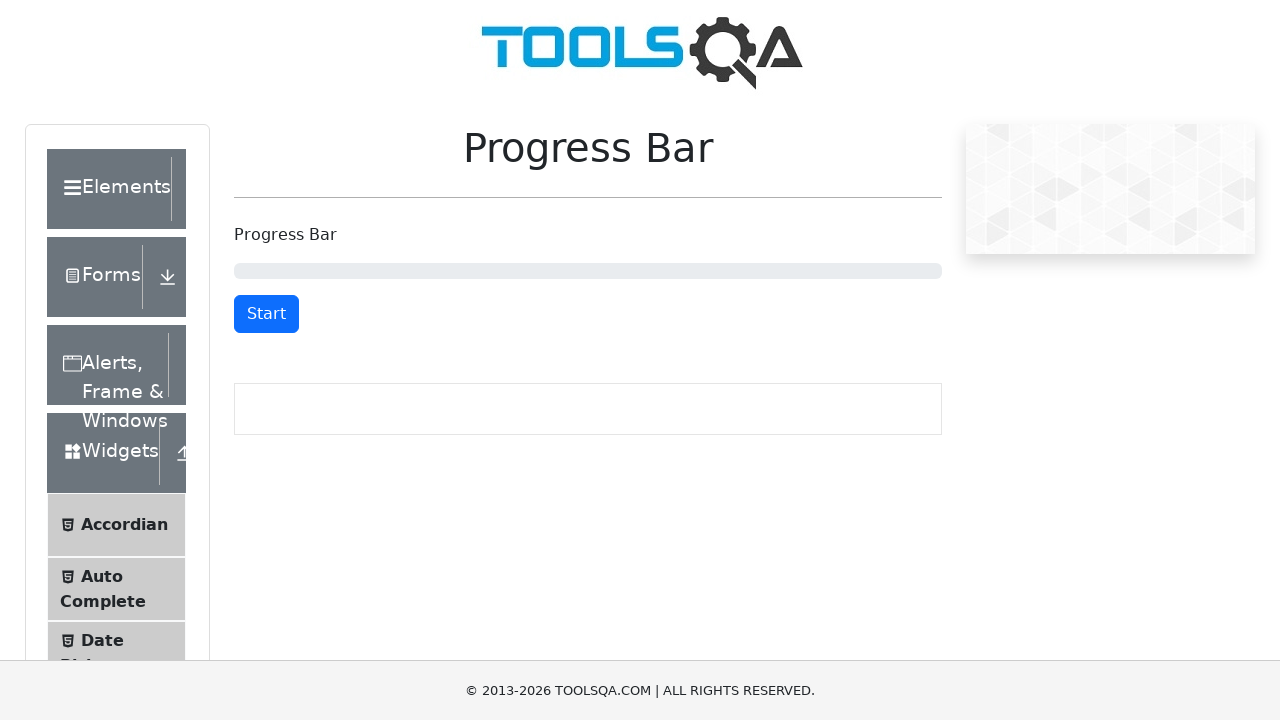

Clicked Start button to begin progress bar at (266, 314) on #startStopButton
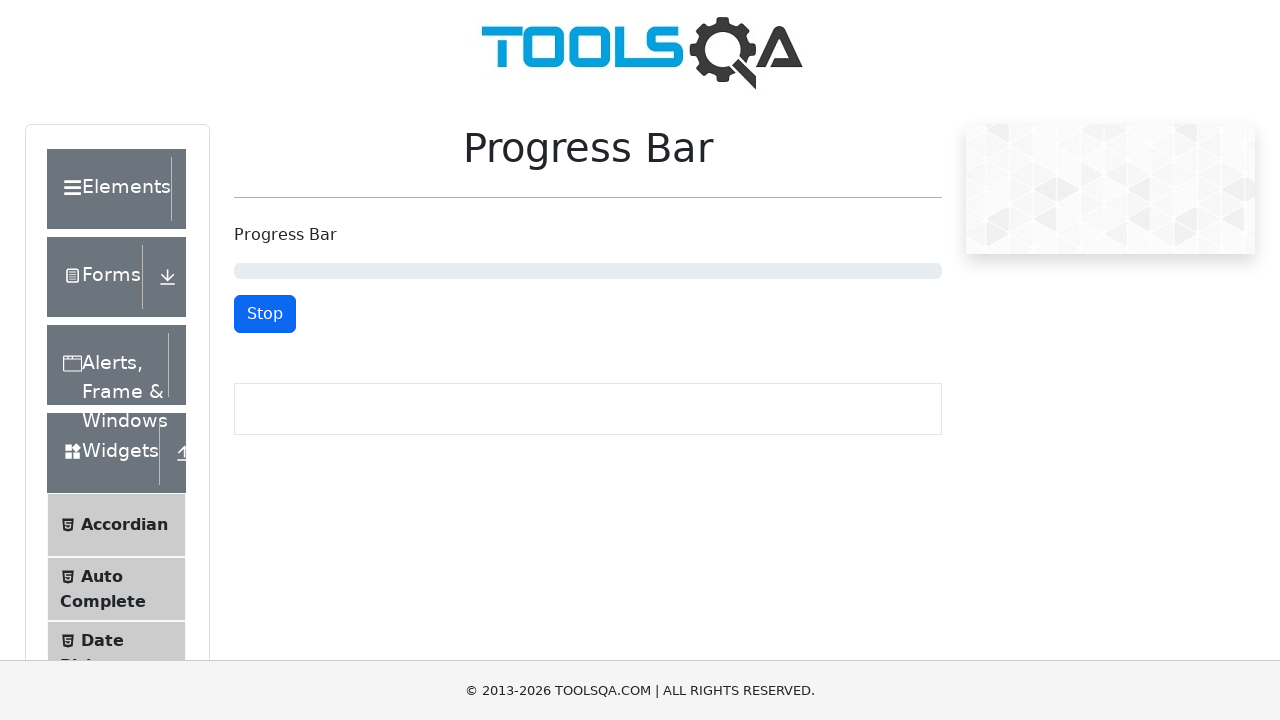

Reset button appeared after progress bar completed
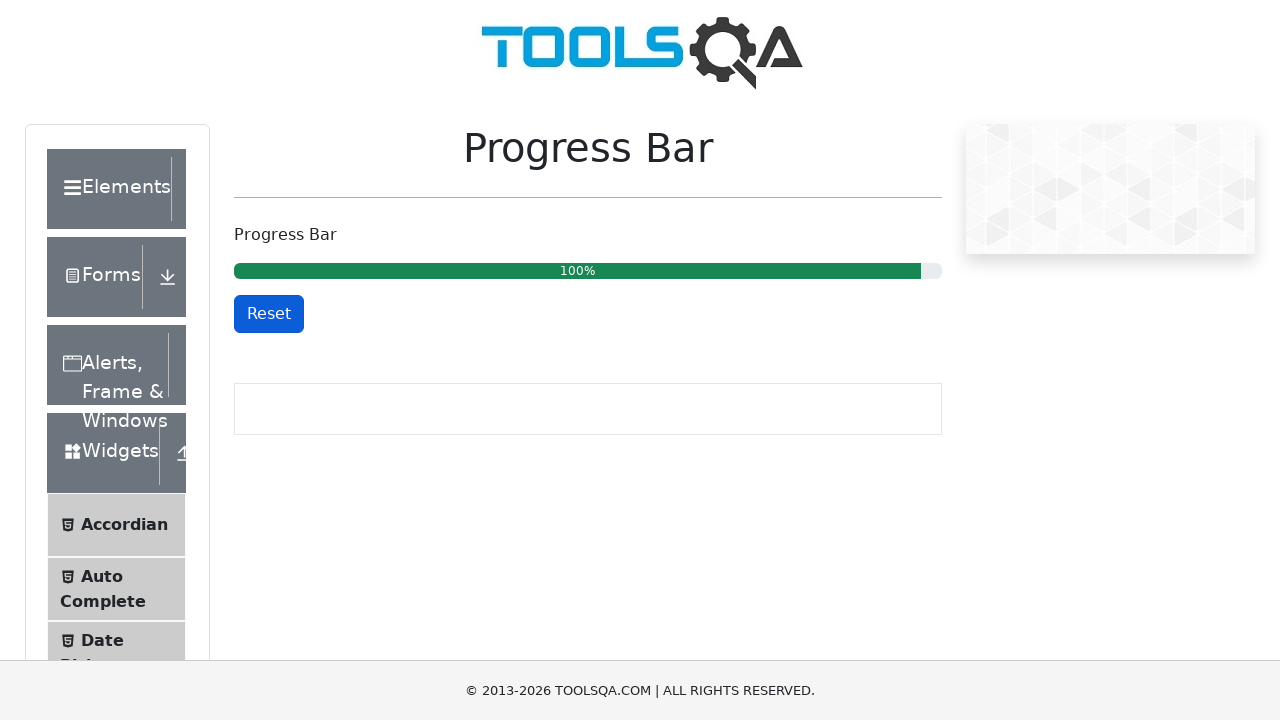

Clicked Reset button to reset progress bar at (269, 314) on #resetButton
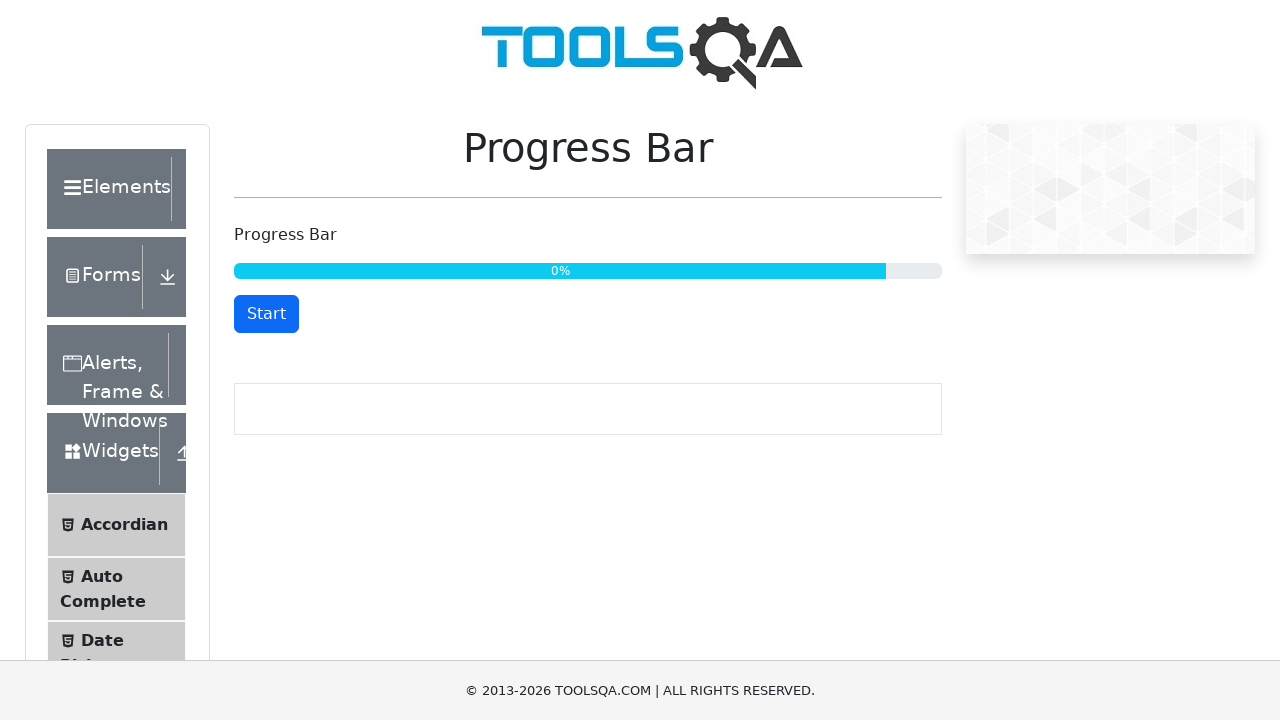

Start button reappeared after reset
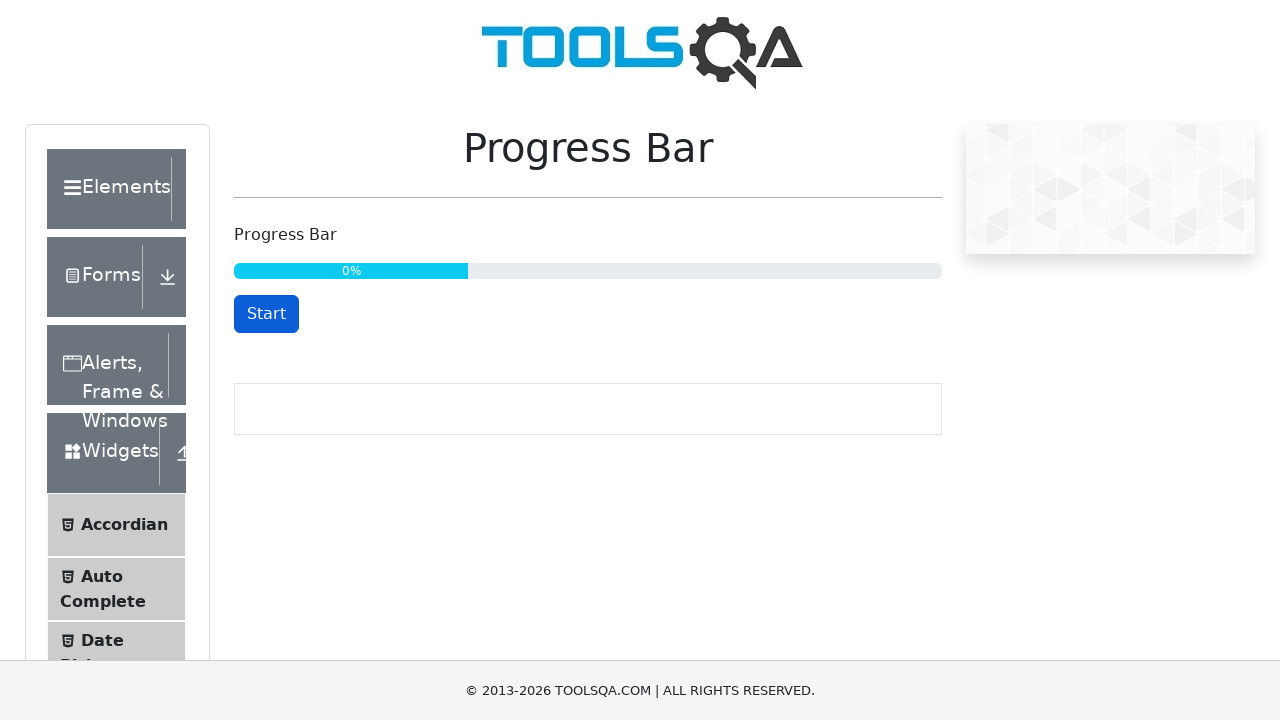

Verified Start button is visible
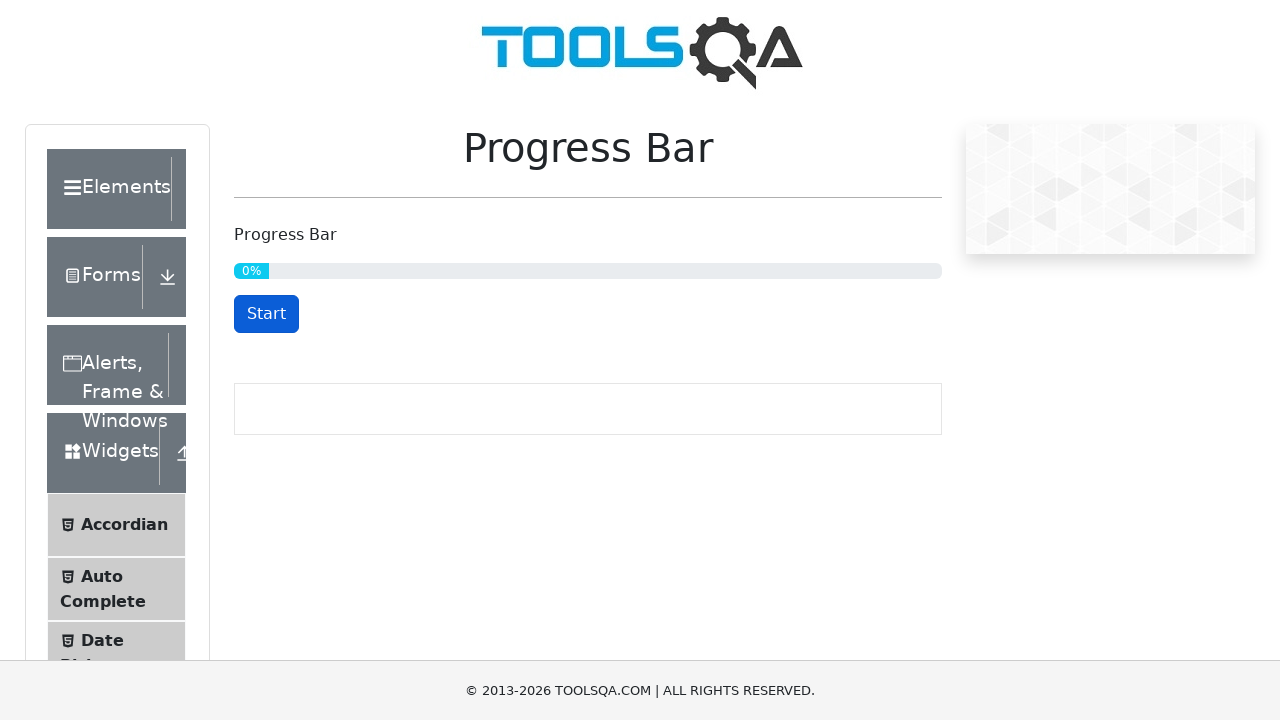

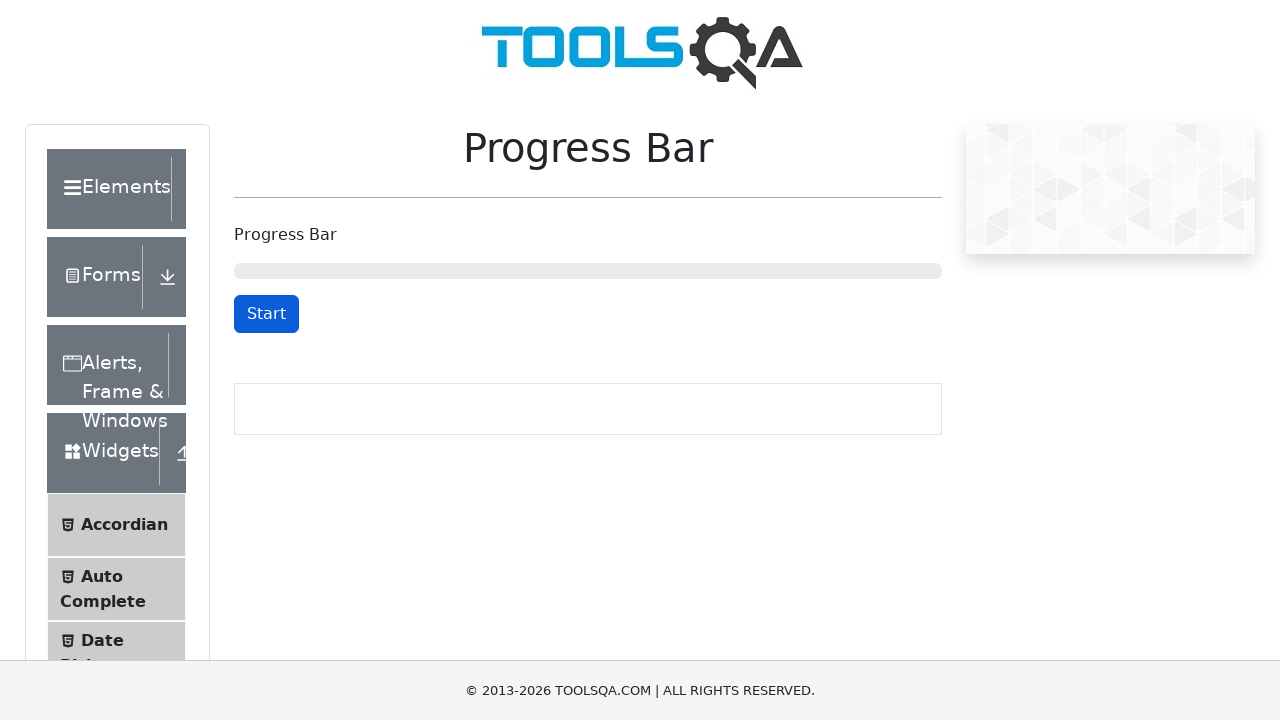